Tests drag and drop functionality using the dragAndDrop method to move an element from source to target

Starting URL: https://jqueryui.com/droppable/

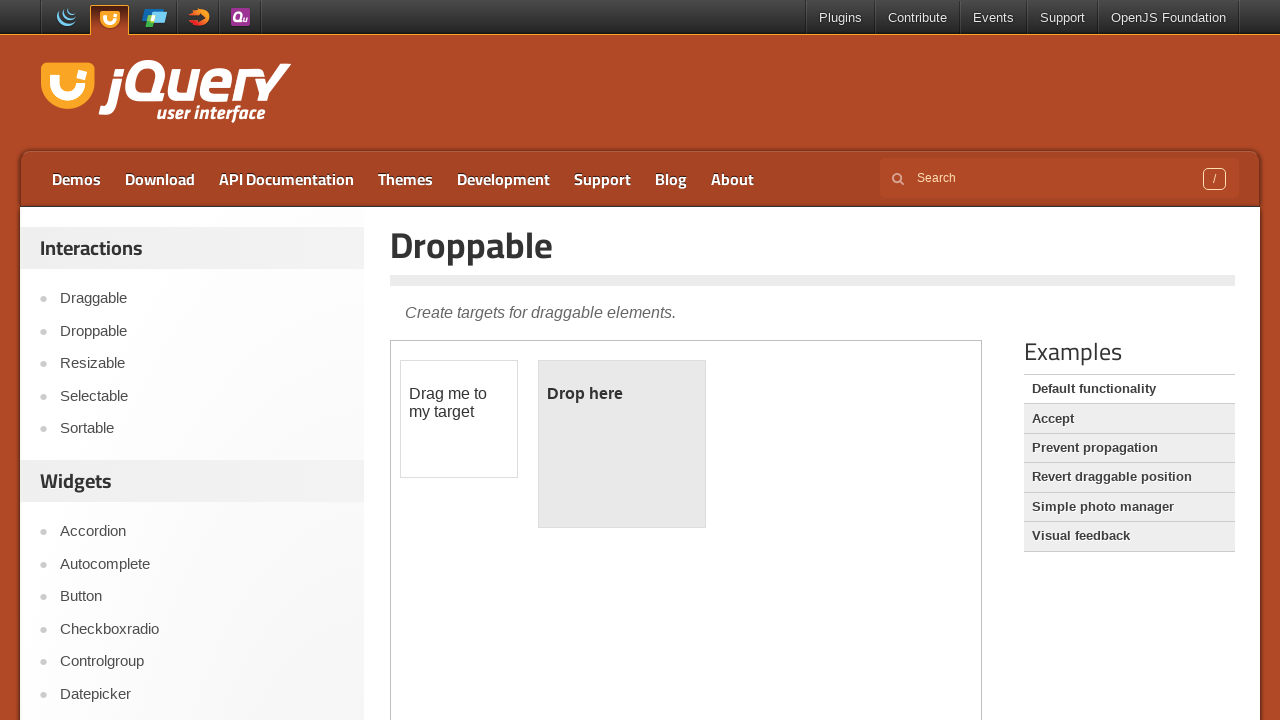

Dragged #draggable element to #droppable target within iframe at (622, 444)
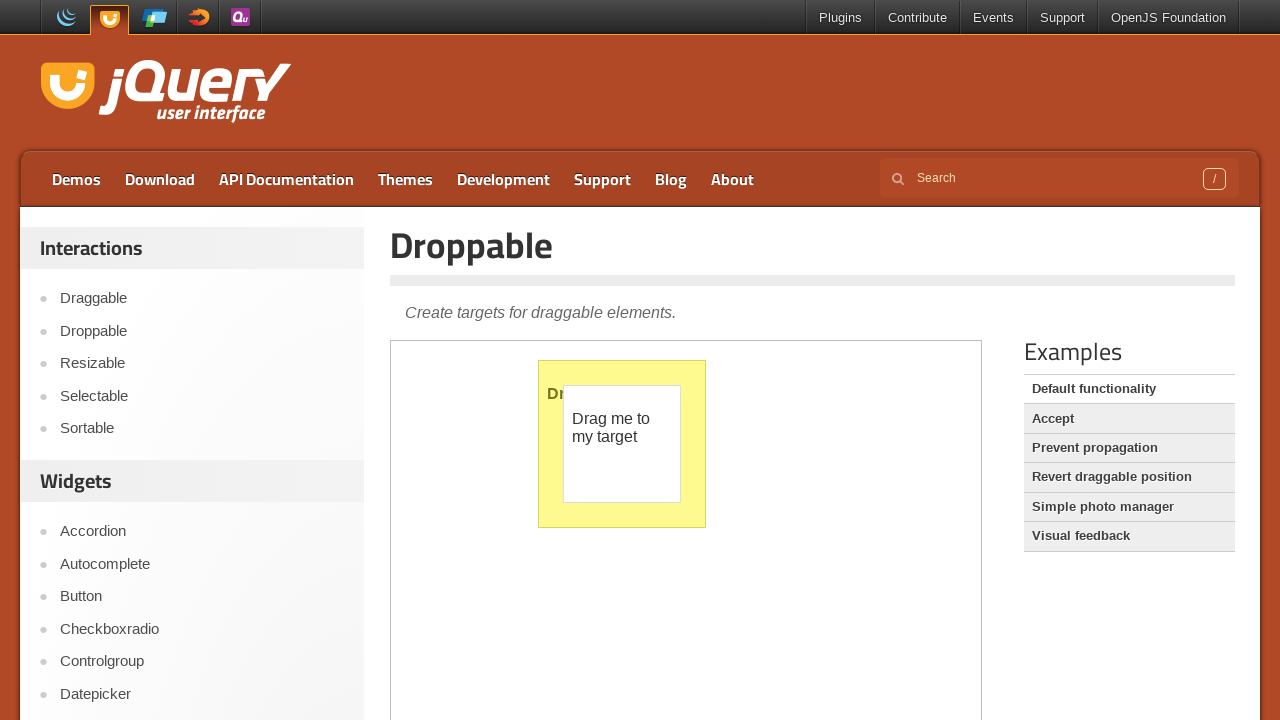

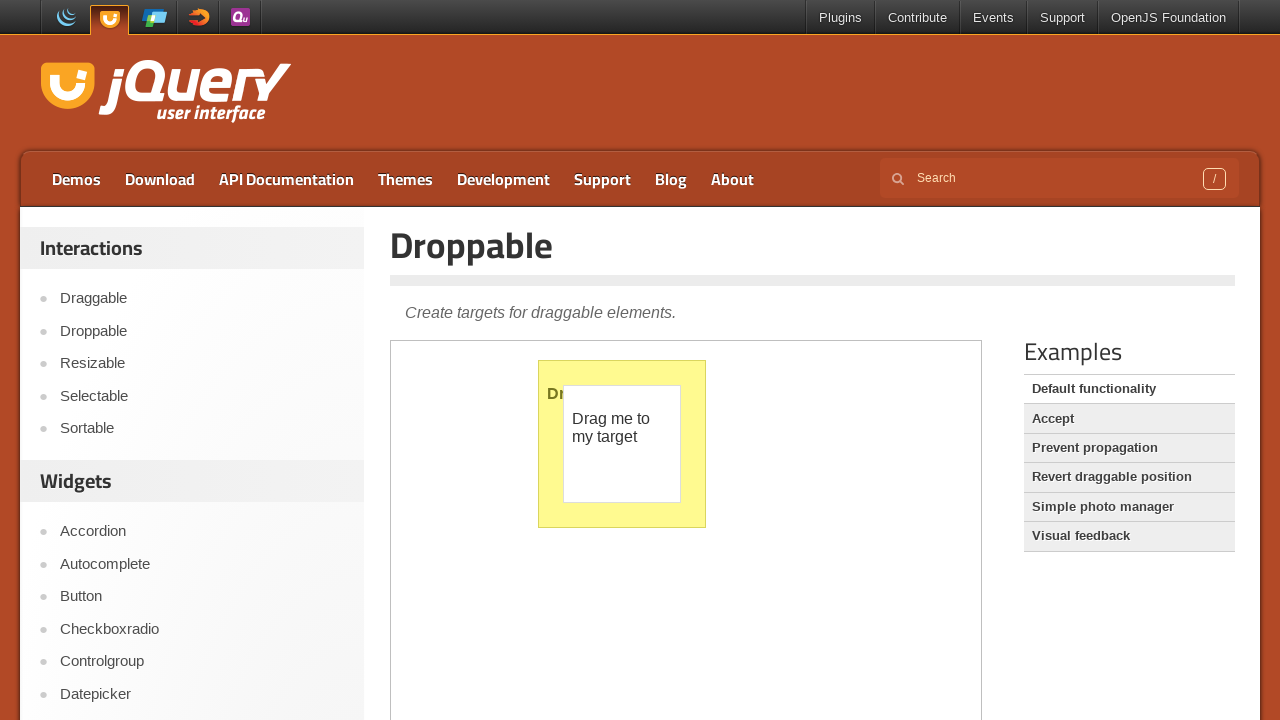